Tests marking all items as completed using the toggle all checkbox

Starting URL: https://demo.playwright.dev/todomvc

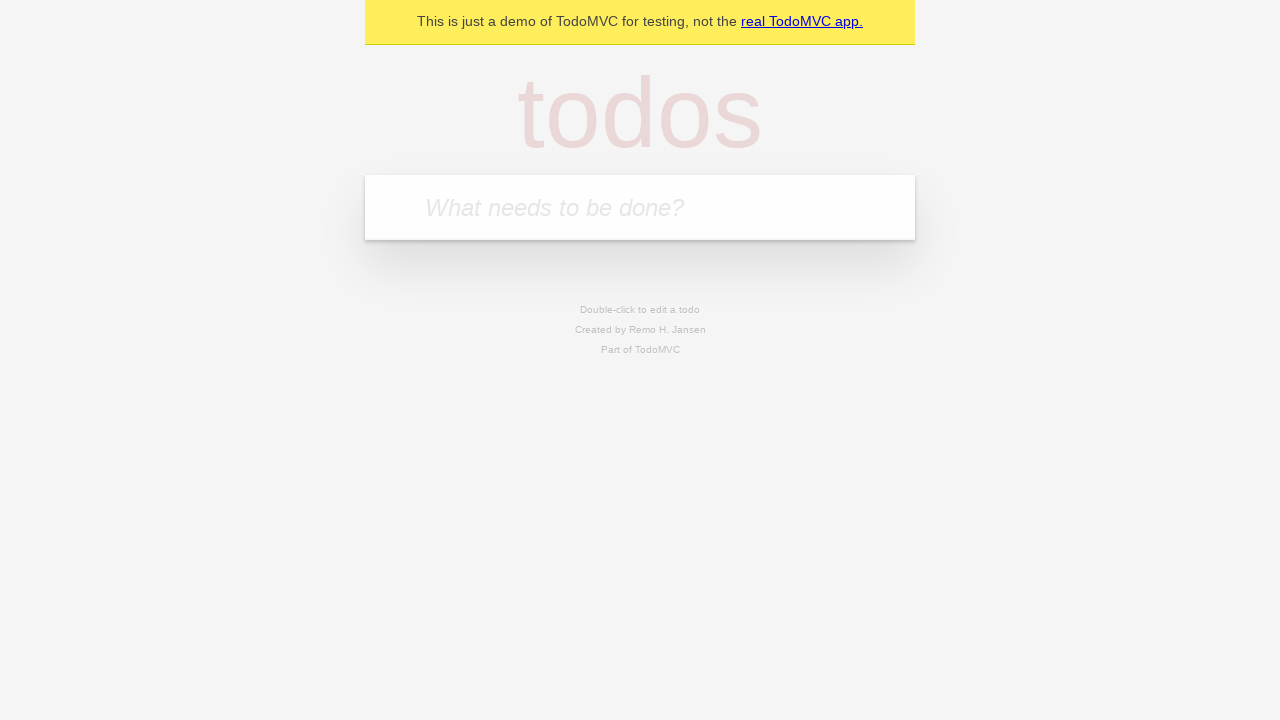

Filled todo input with 'buy some cheese' on internal:attr=[placeholder="What needs to be done?"i]
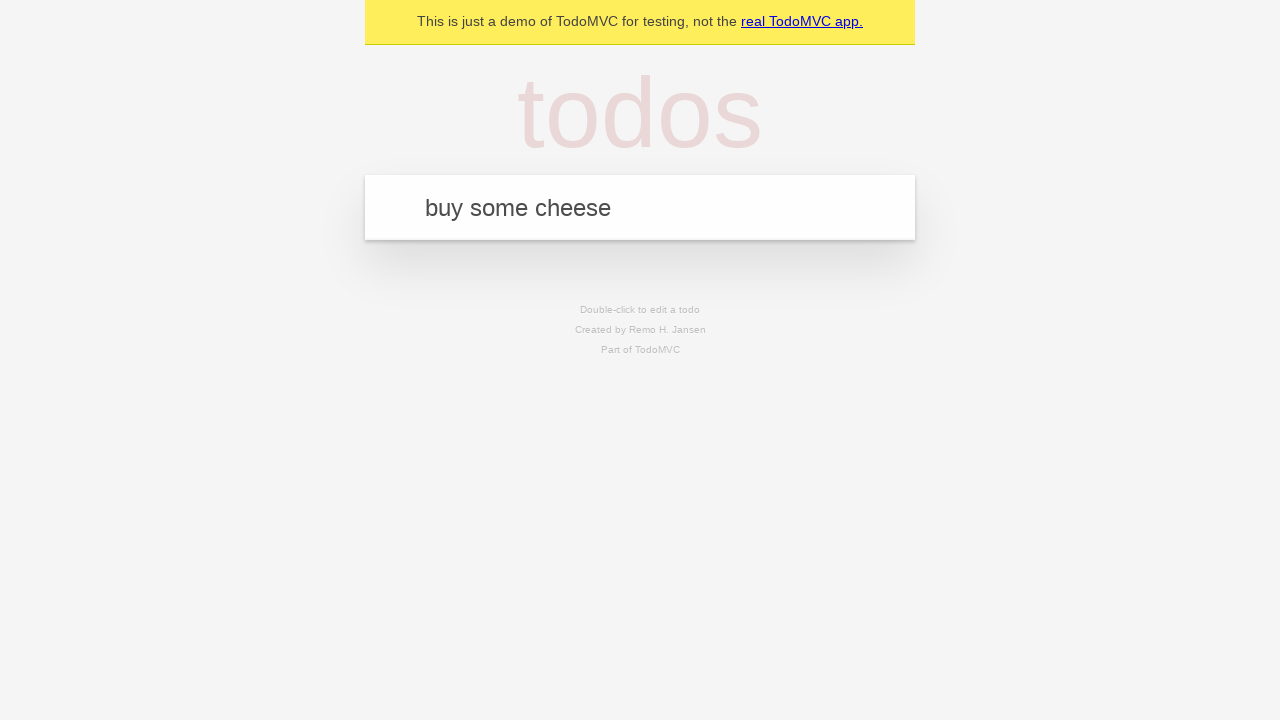

Pressed Enter to add 'buy some cheese' to the todo list on internal:attr=[placeholder="What needs to be done?"i]
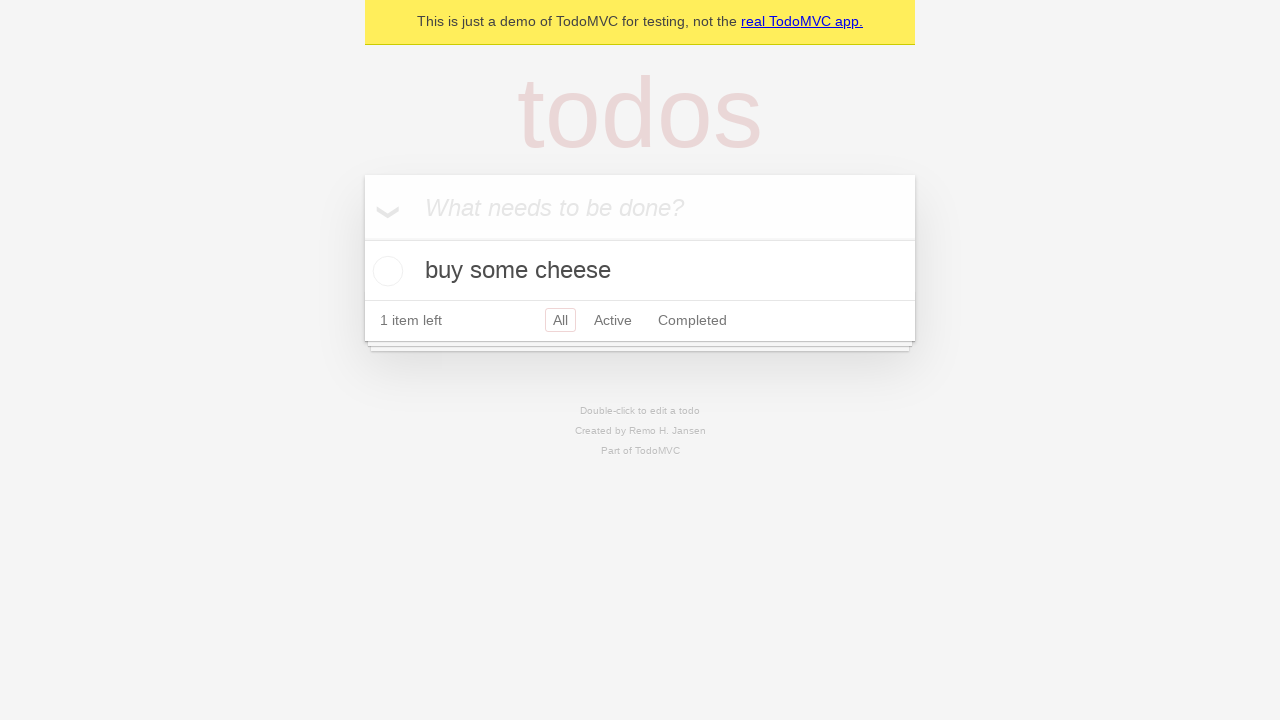

Filled todo input with 'feed the cat' on internal:attr=[placeholder="What needs to be done?"i]
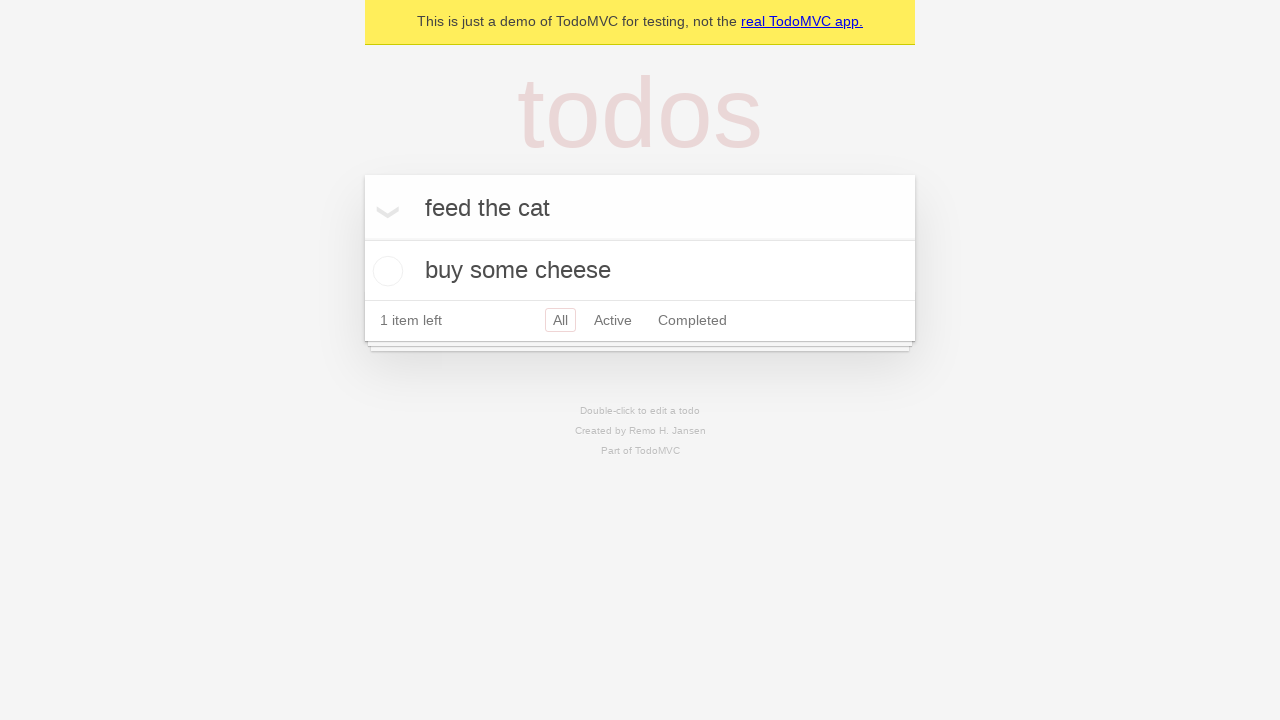

Pressed Enter to add 'feed the cat' to the todo list on internal:attr=[placeholder="What needs to be done?"i]
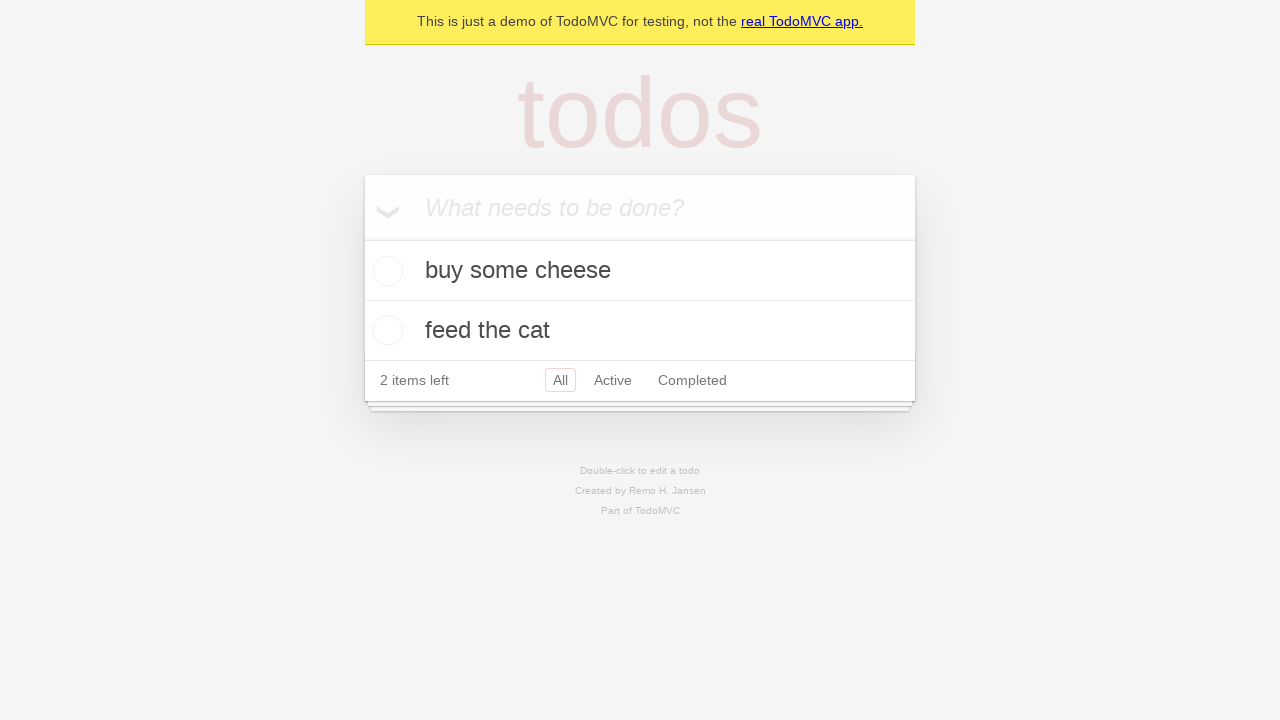

Filled todo input with 'book a doctors appointment' on internal:attr=[placeholder="What needs to be done?"i]
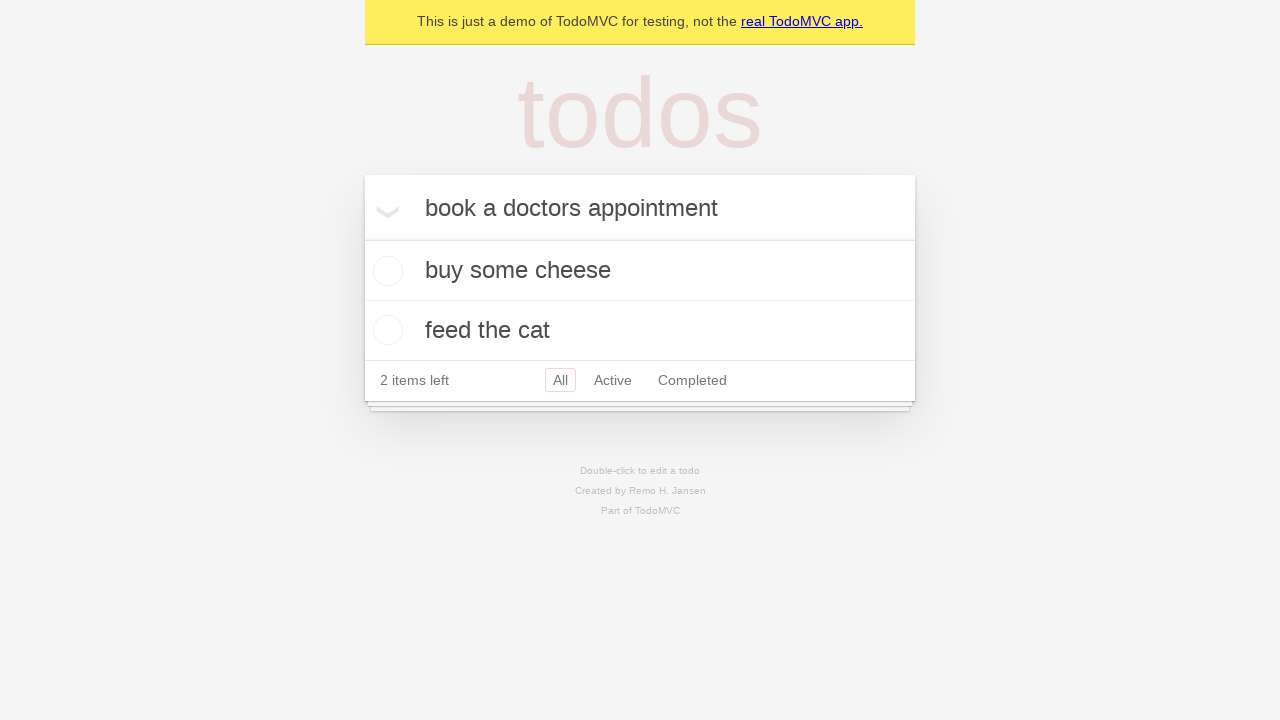

Pressed Enter to add 'book a doctors appointment' to the todo list on internal:attr=[placeholder="What needs to be done?"i]
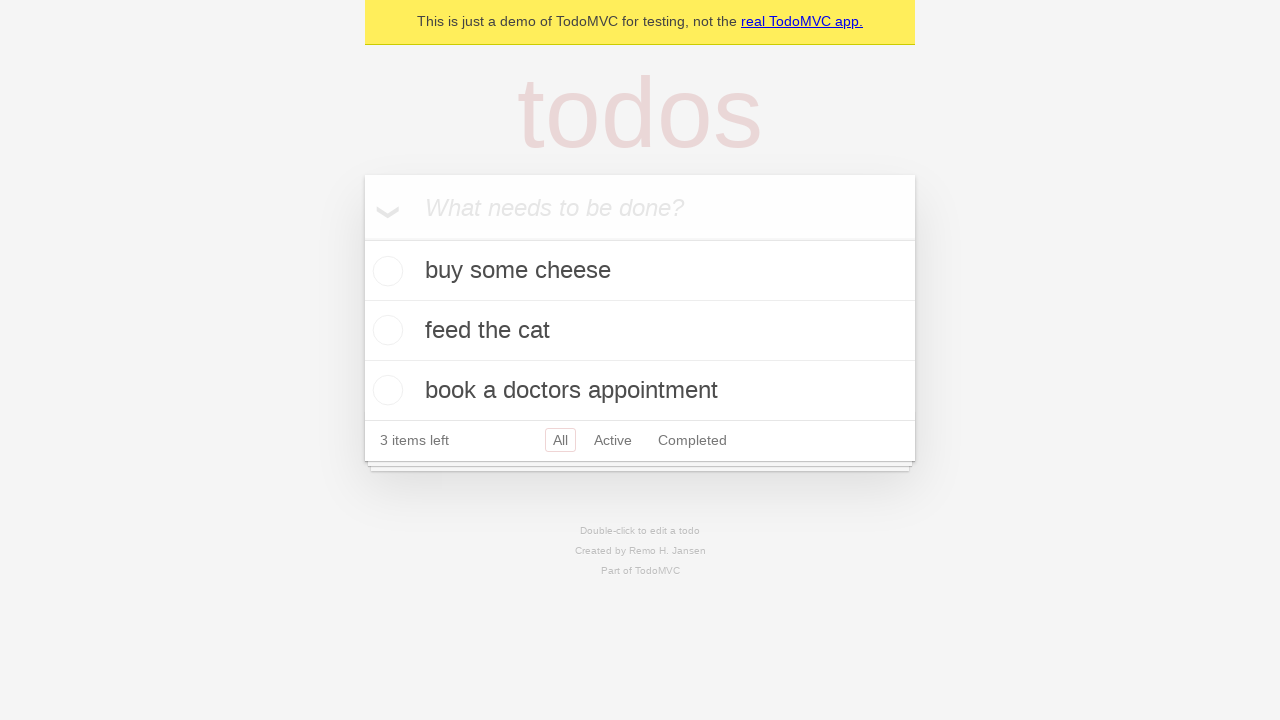

Clicked 'Mark all as complete' checkbox to mark all items as completed at (362, 238) on internal:label="Mark all as complete"i
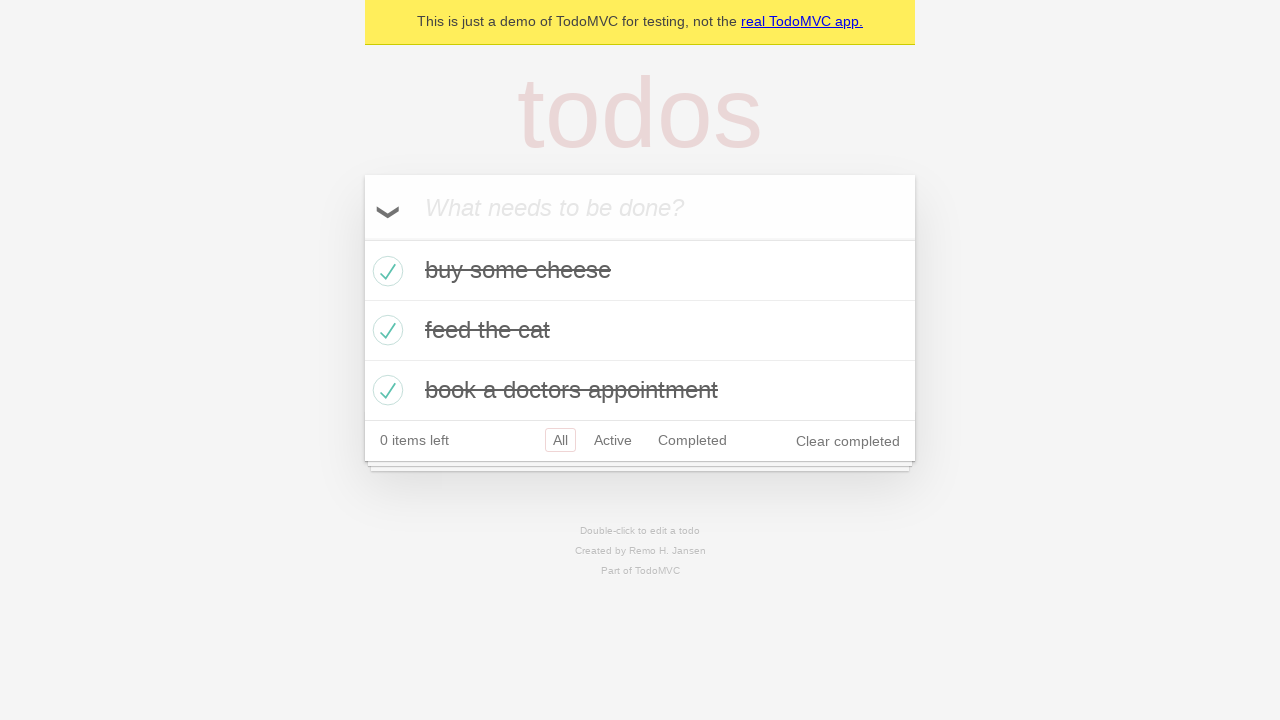

Verified that all todo items are now marked as completed
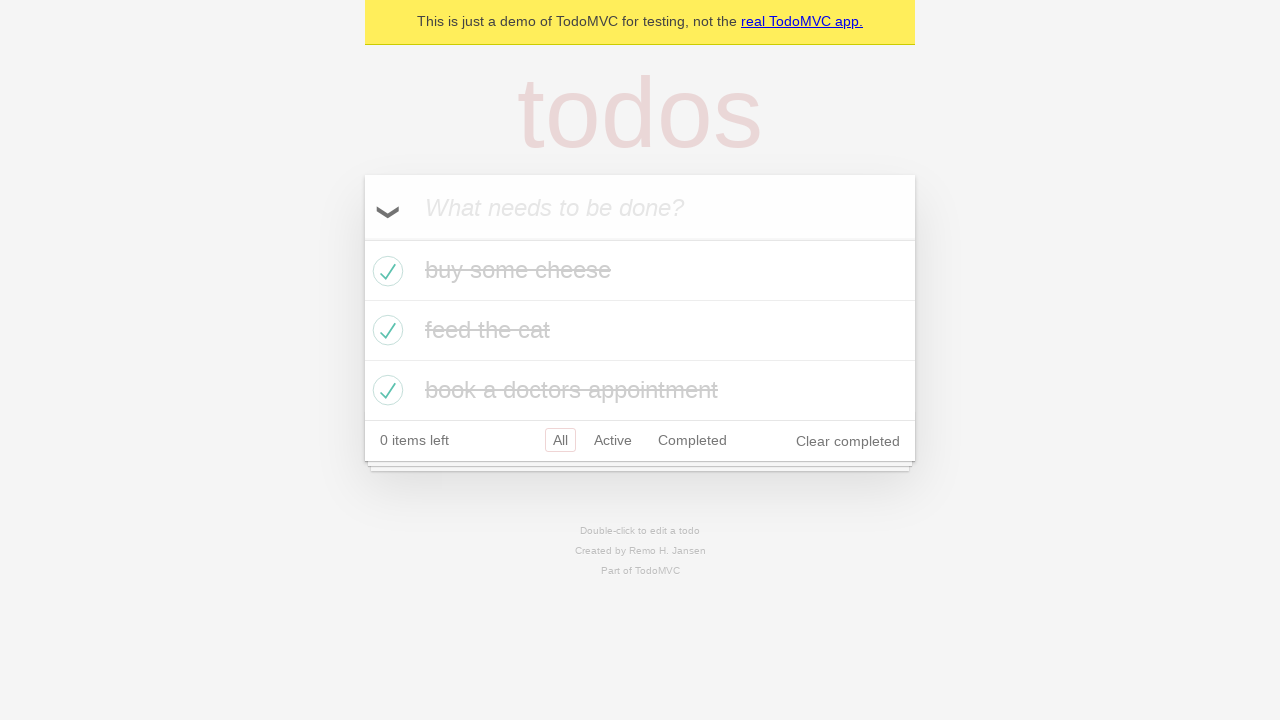

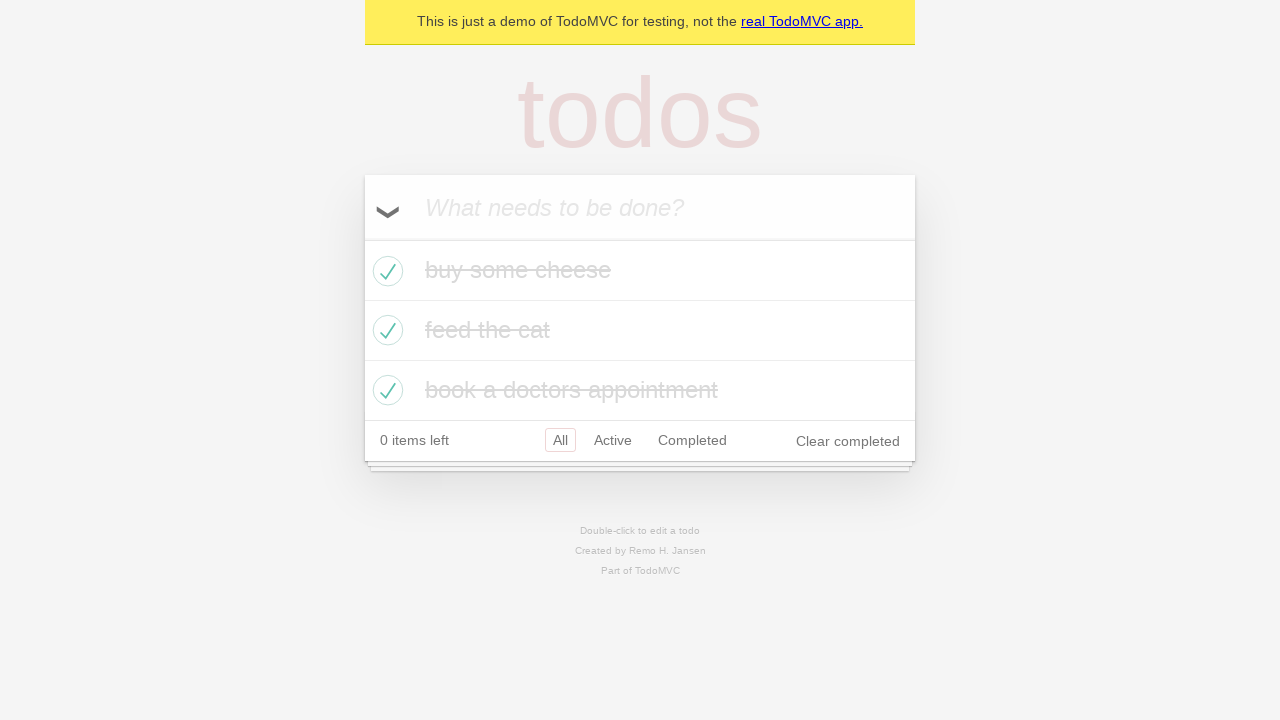